Tests navigation to the forgot password page by clicking the forgot password link on the login page and verifying the "Reset Password" heading is displayed.

Starting URL: https://opensource-demo.orangehrmlive.com/

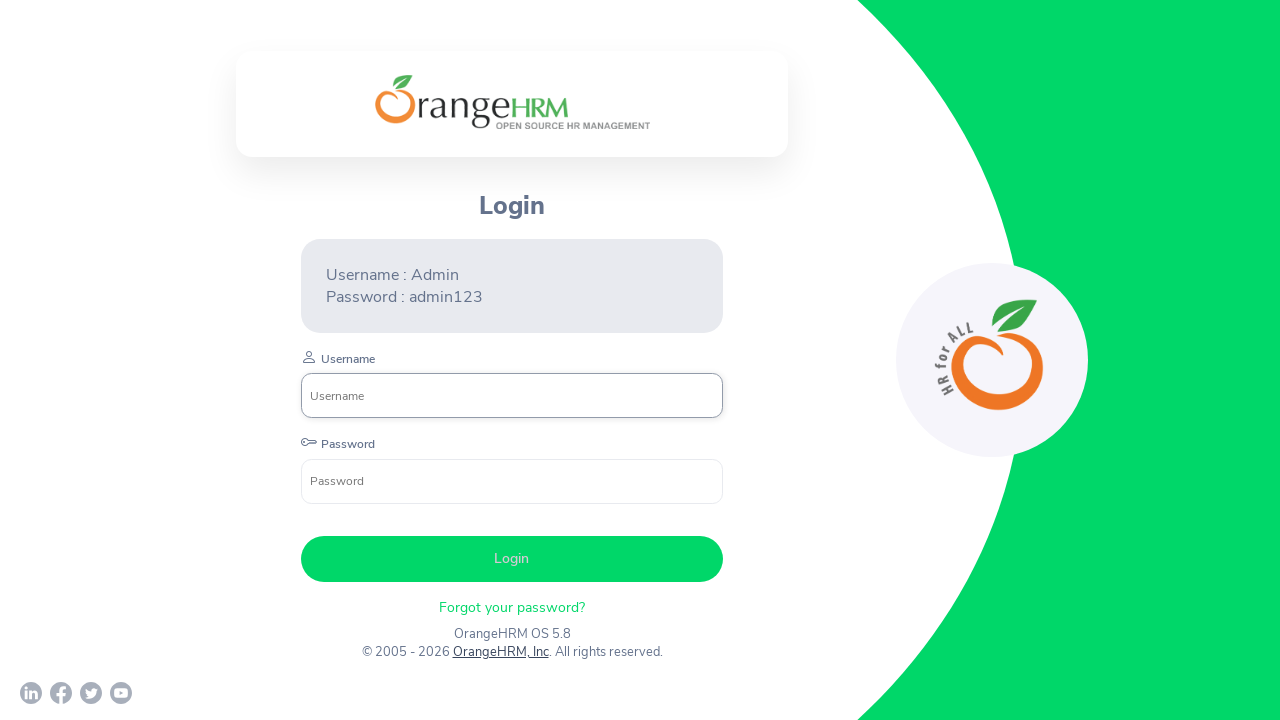

Clicked on the 'Forgot Password' link on the login page at (512, 607) on xpath=//p[contains(@class,'-forgot-header')]
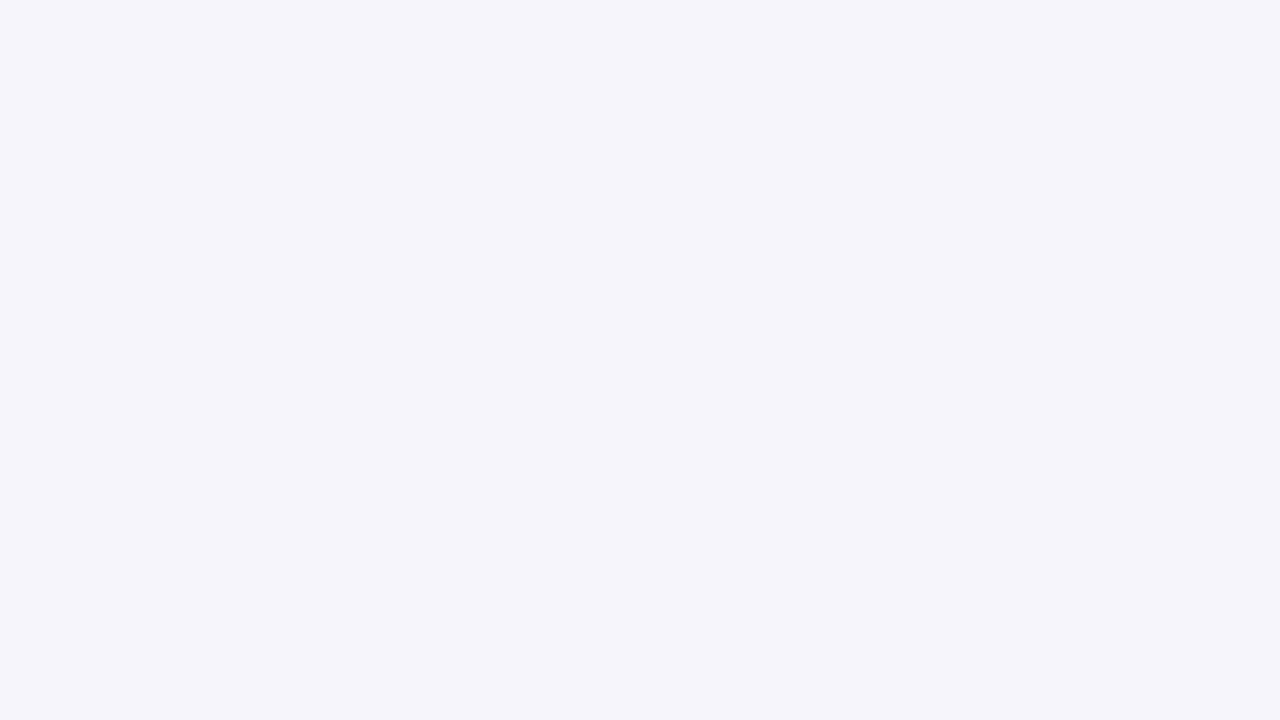

Waited for the forgot password page to load and 'Reset Password' heading to appear
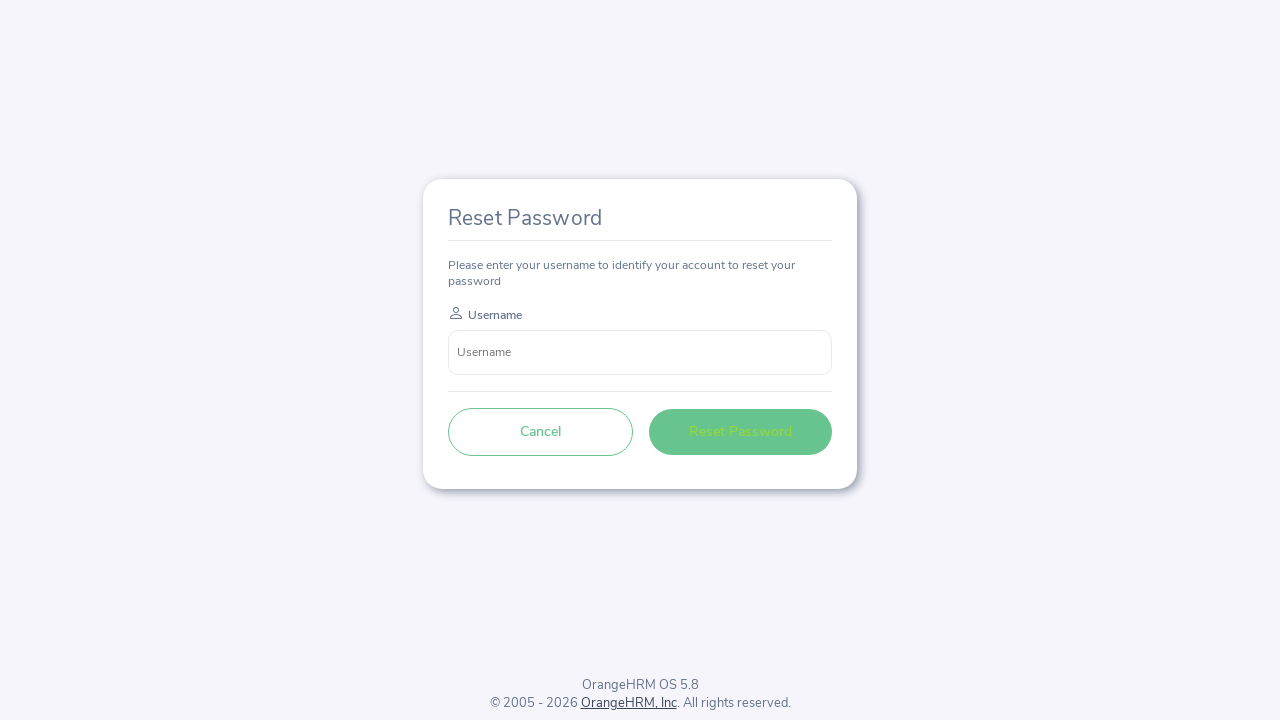

Verified that the 'Reset Password' heading is displayed on the forgot password page
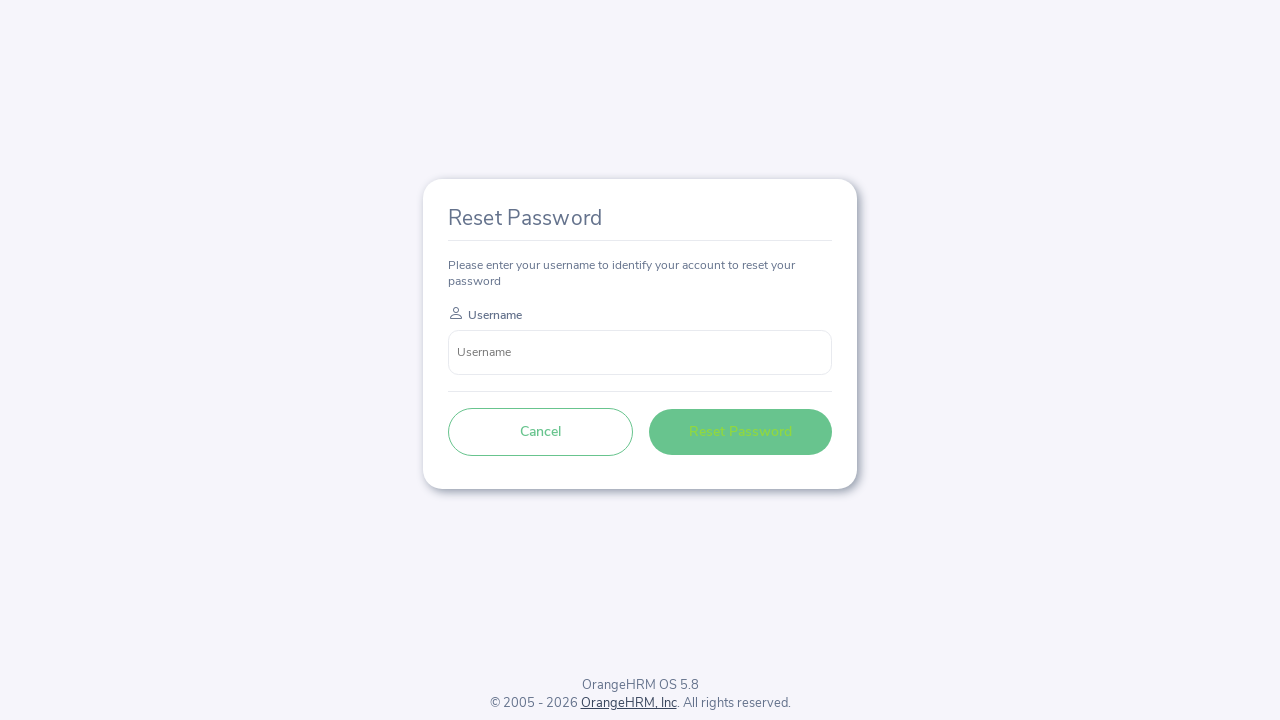

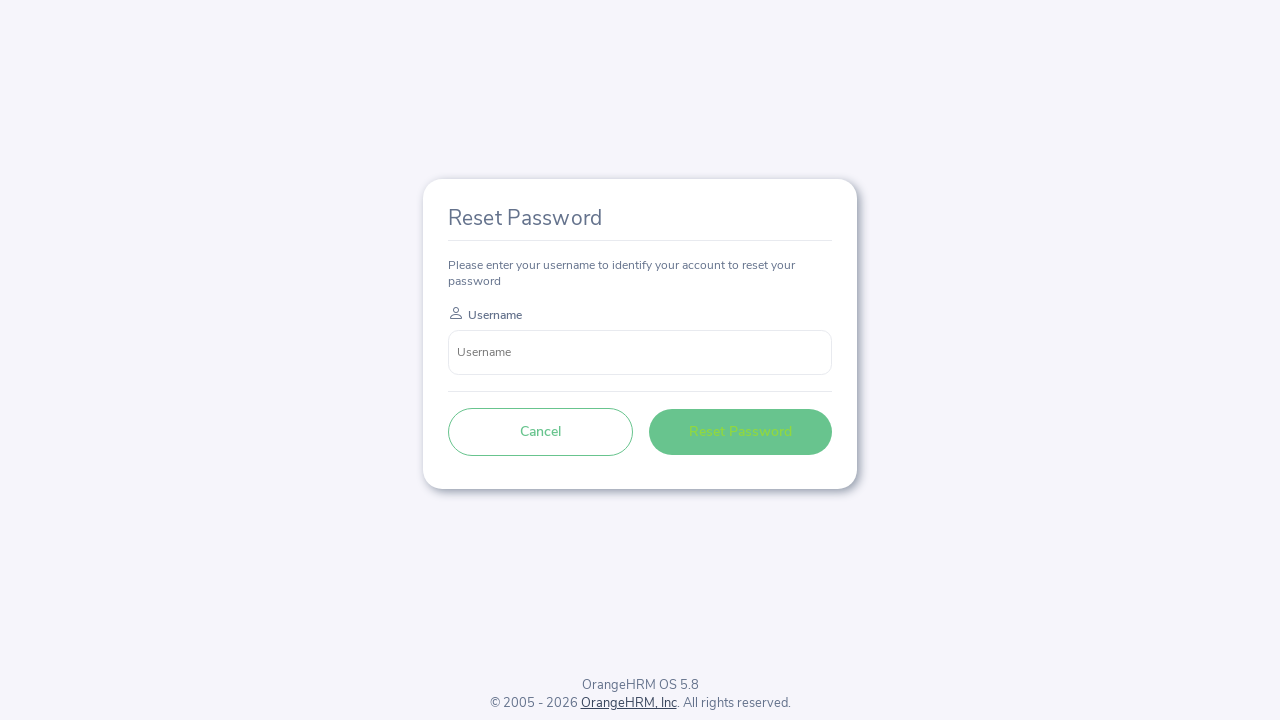